Opens the OrangeHRM demo login page and verifies it loads successfully

Starting URL: https://opensource-demo.orangehrmlive.com/

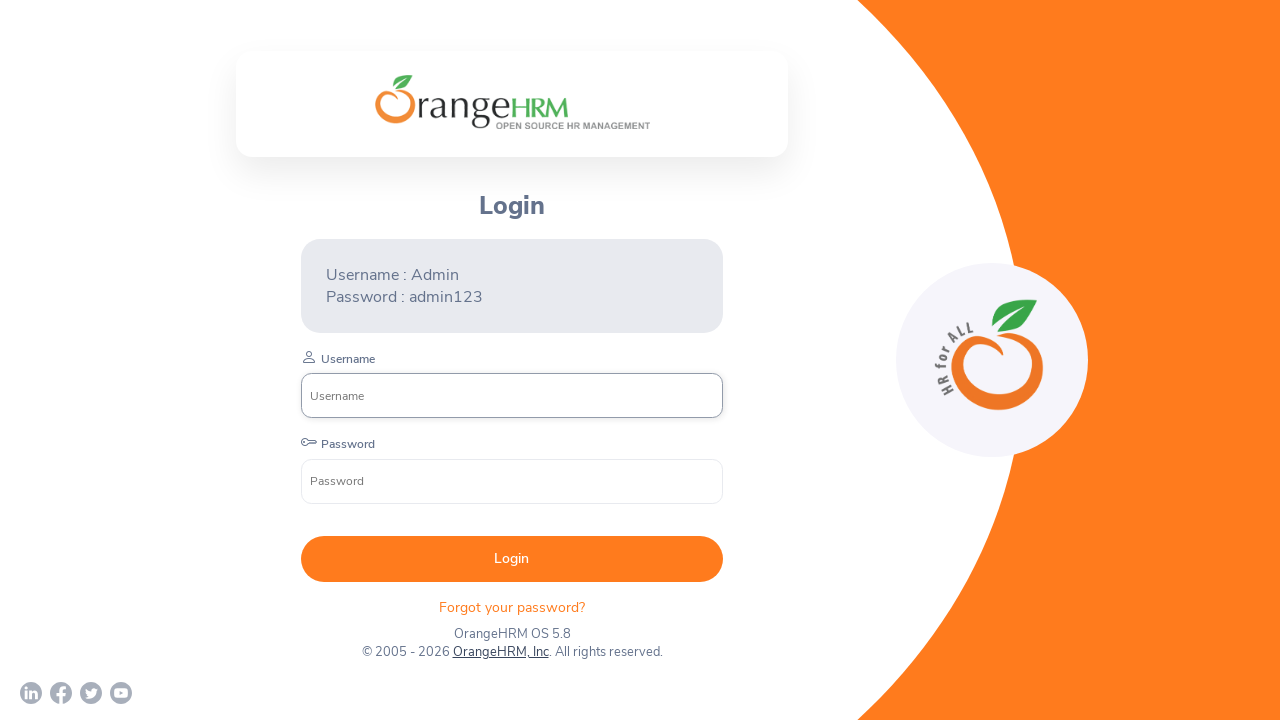

OrangeHRM demo login page loaded successfully
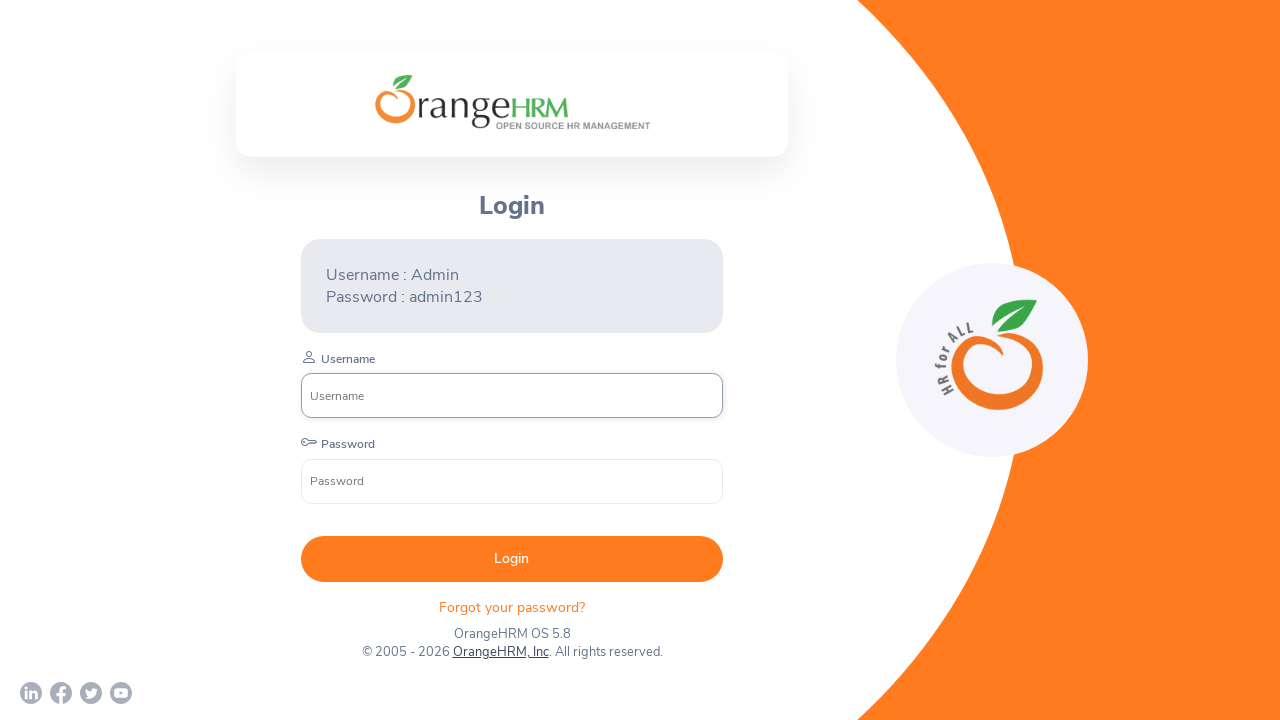

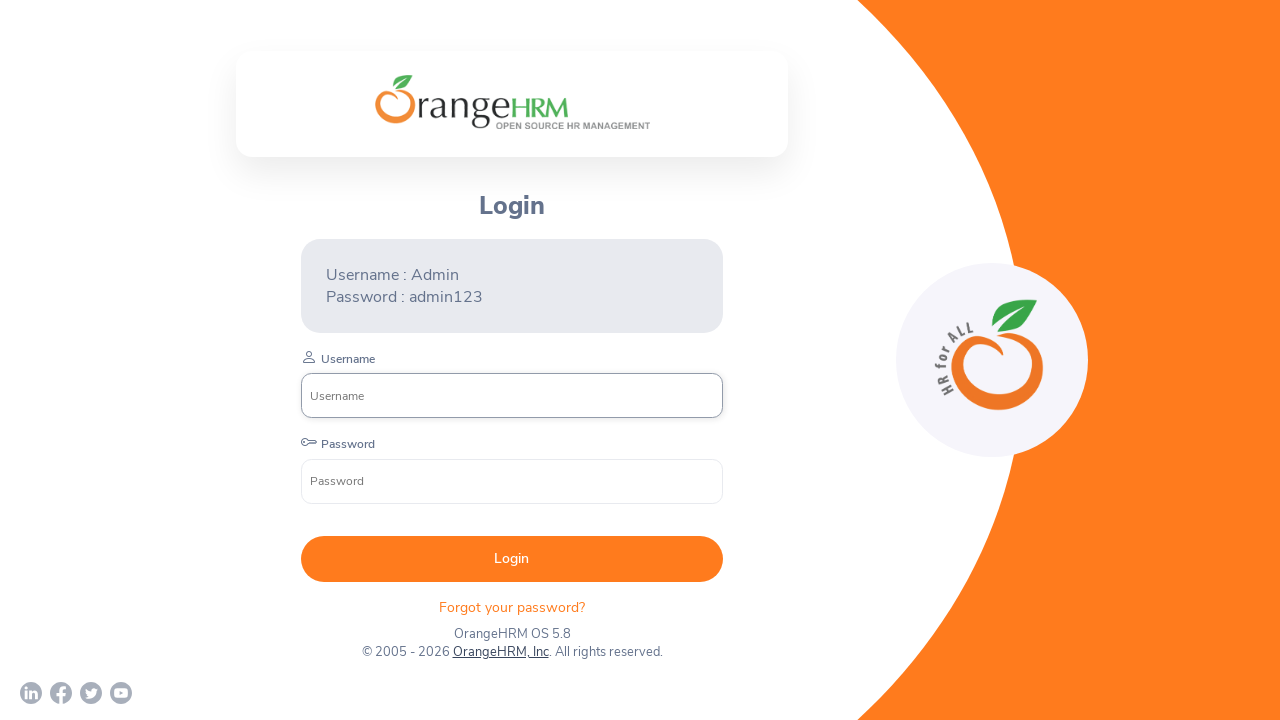